Tests e-commerce cart functionality by adding specific vegetables (Cucumber, Broccoli, Beetroot) to cart, proceeding to checkout, applying a promo code, and placing an order.

Starting URL: https://rahulshettyacademy.com/seleniumPractise/

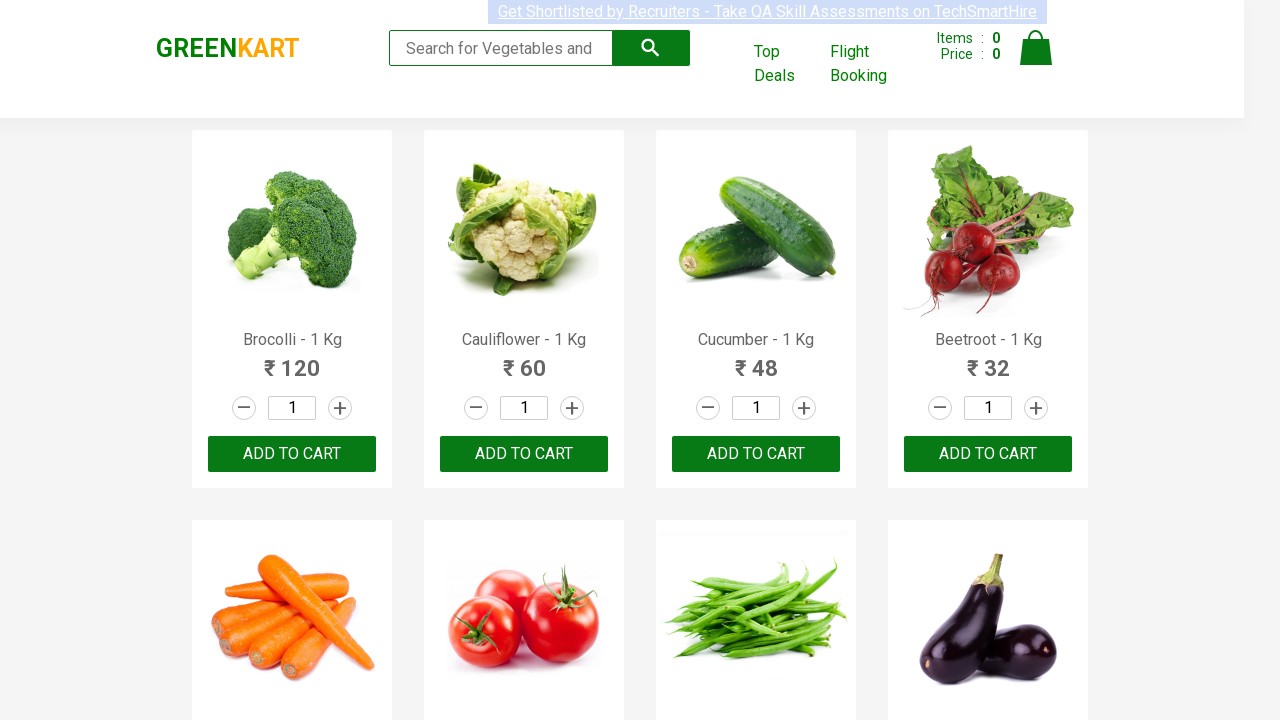

Waited for product names to load on the page
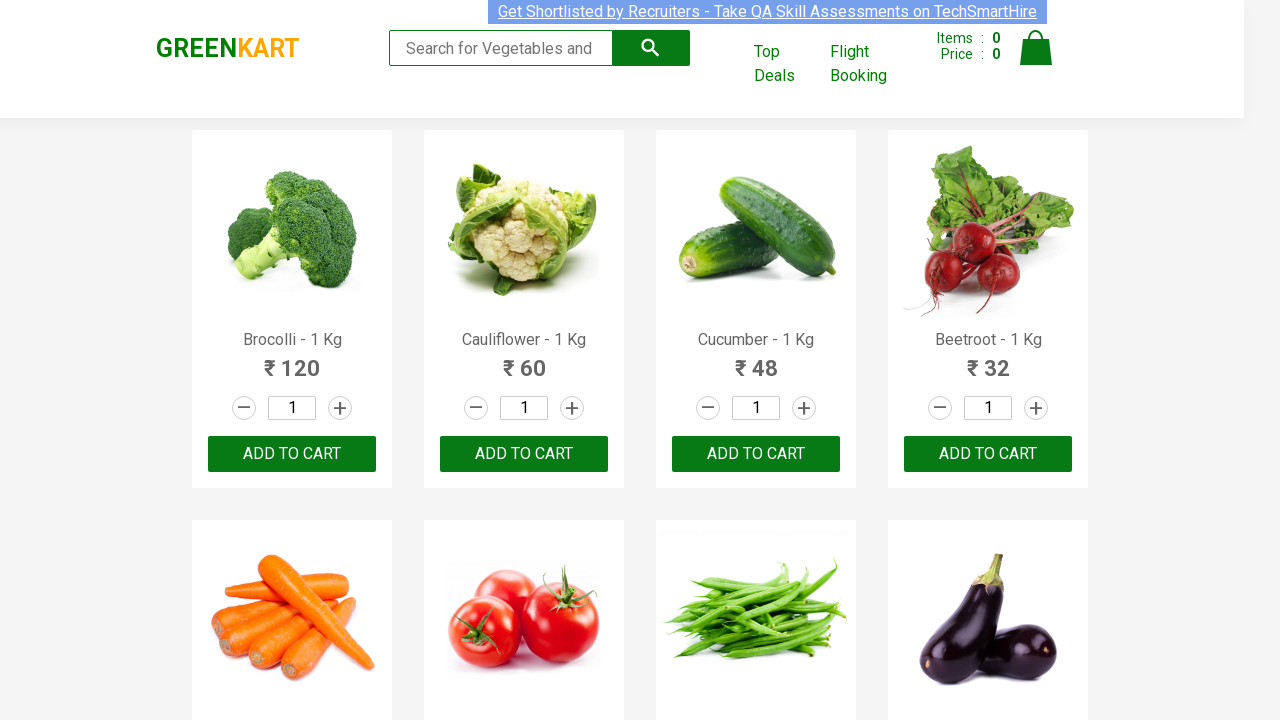

Retrieved all product name elements
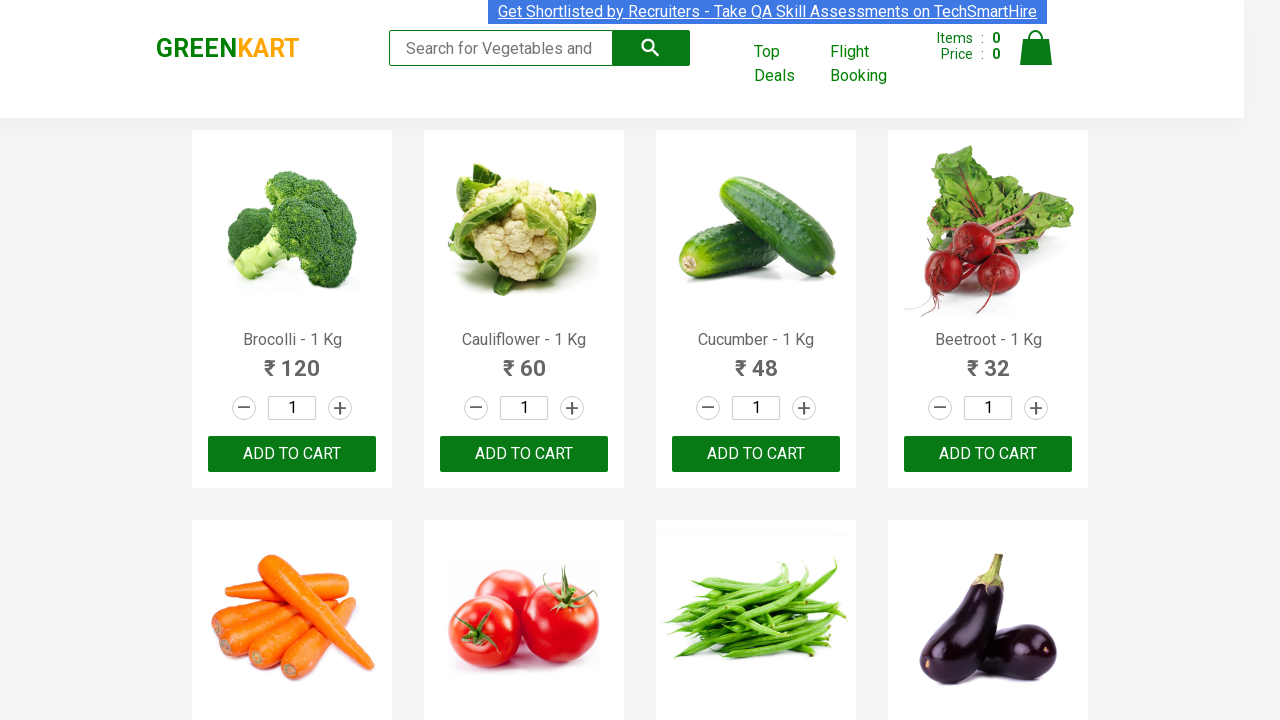

Retrieved all add to cart buttons
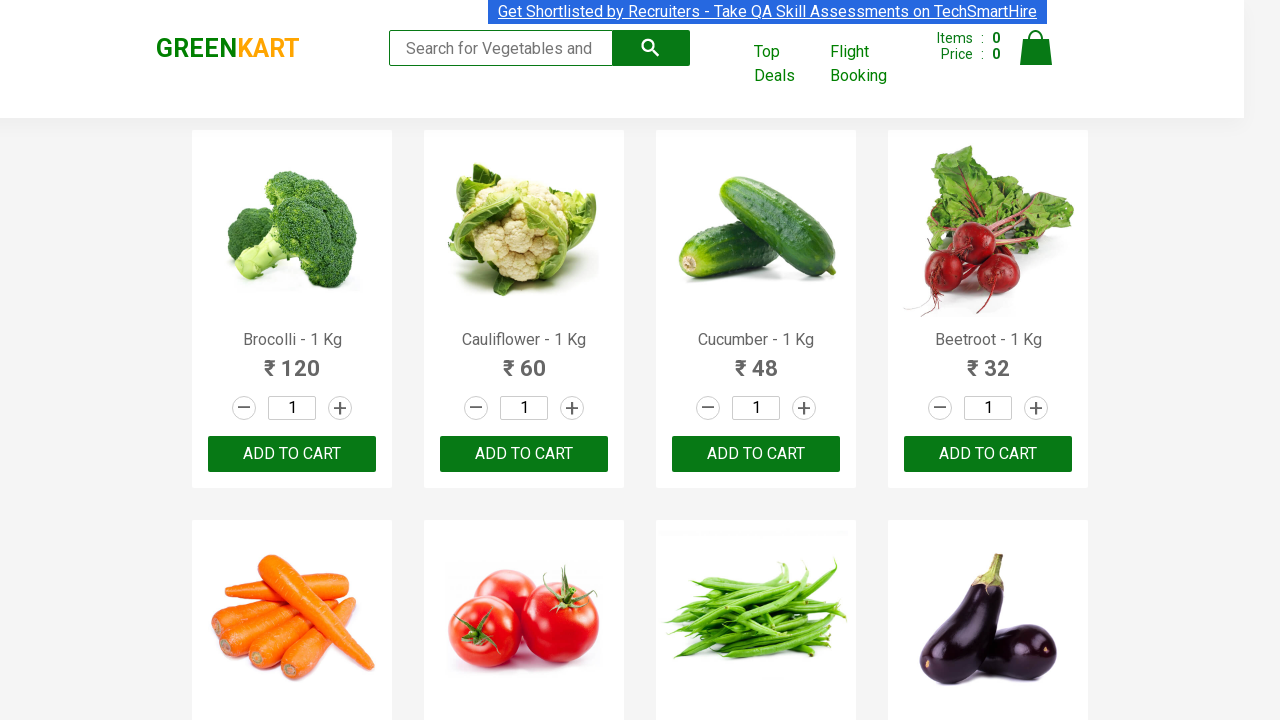

Added Brocolli to cart
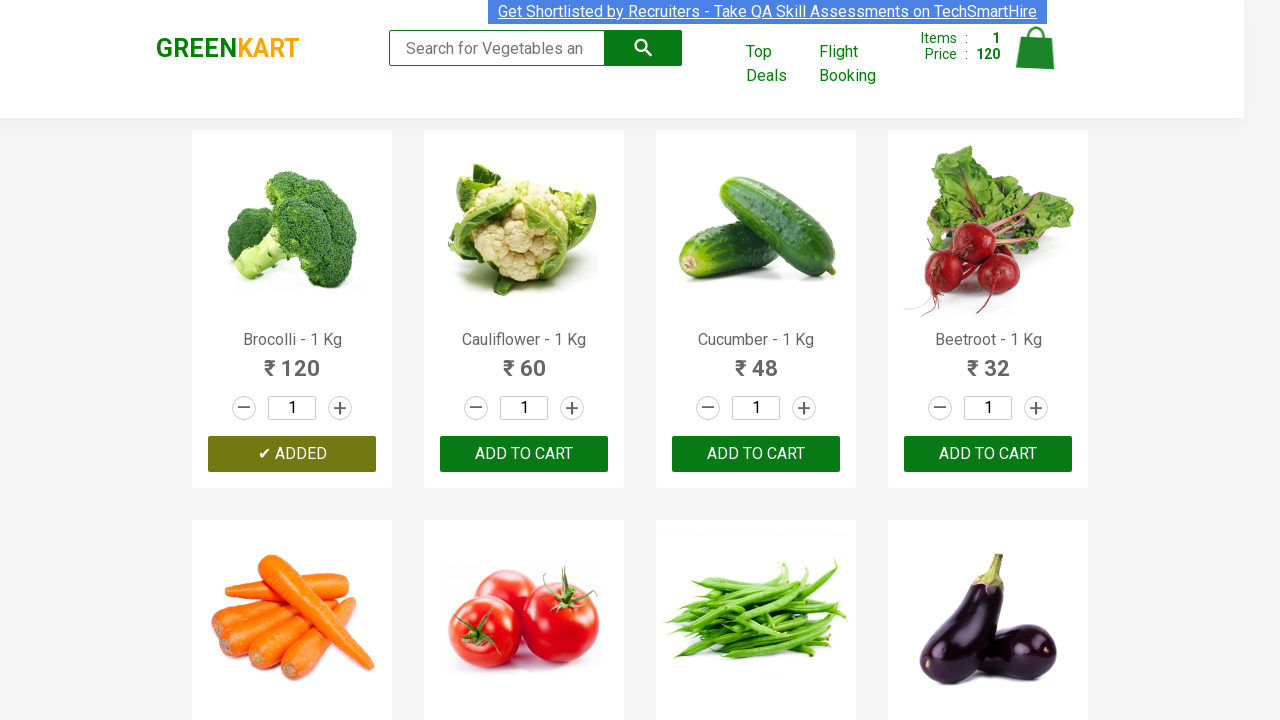

Added Cucumber to cart
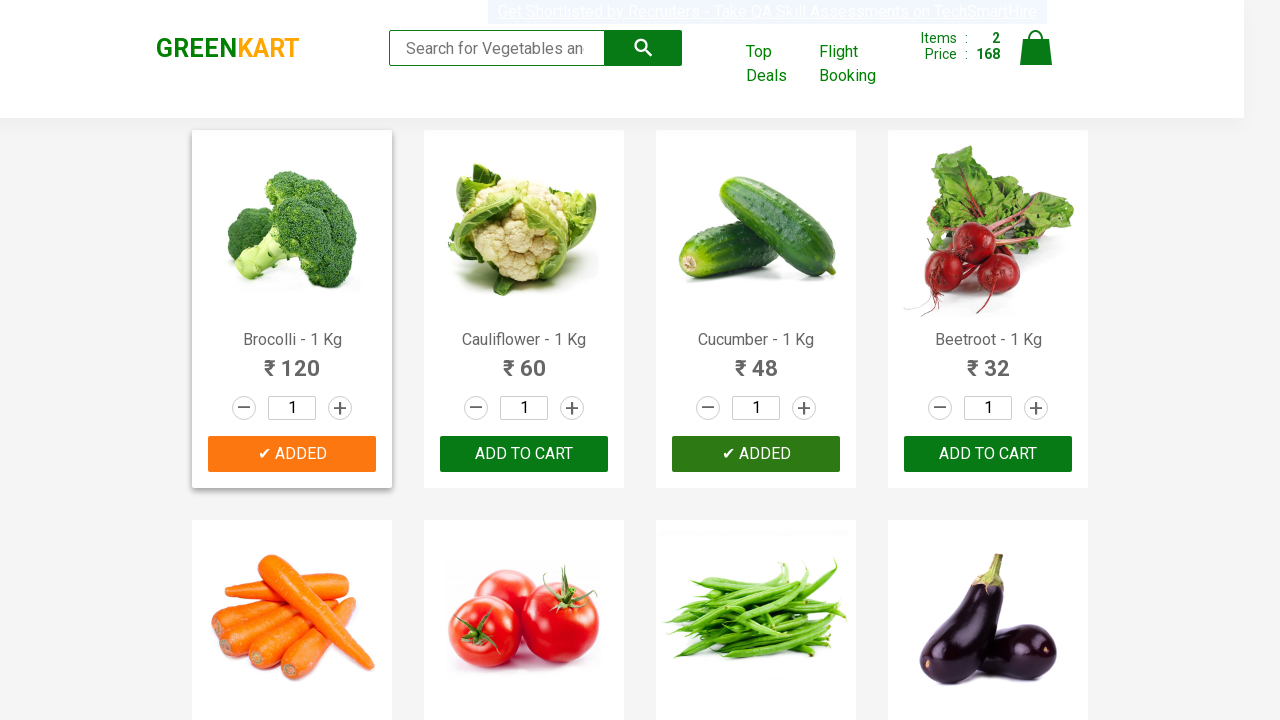

Added Beetroot to cart
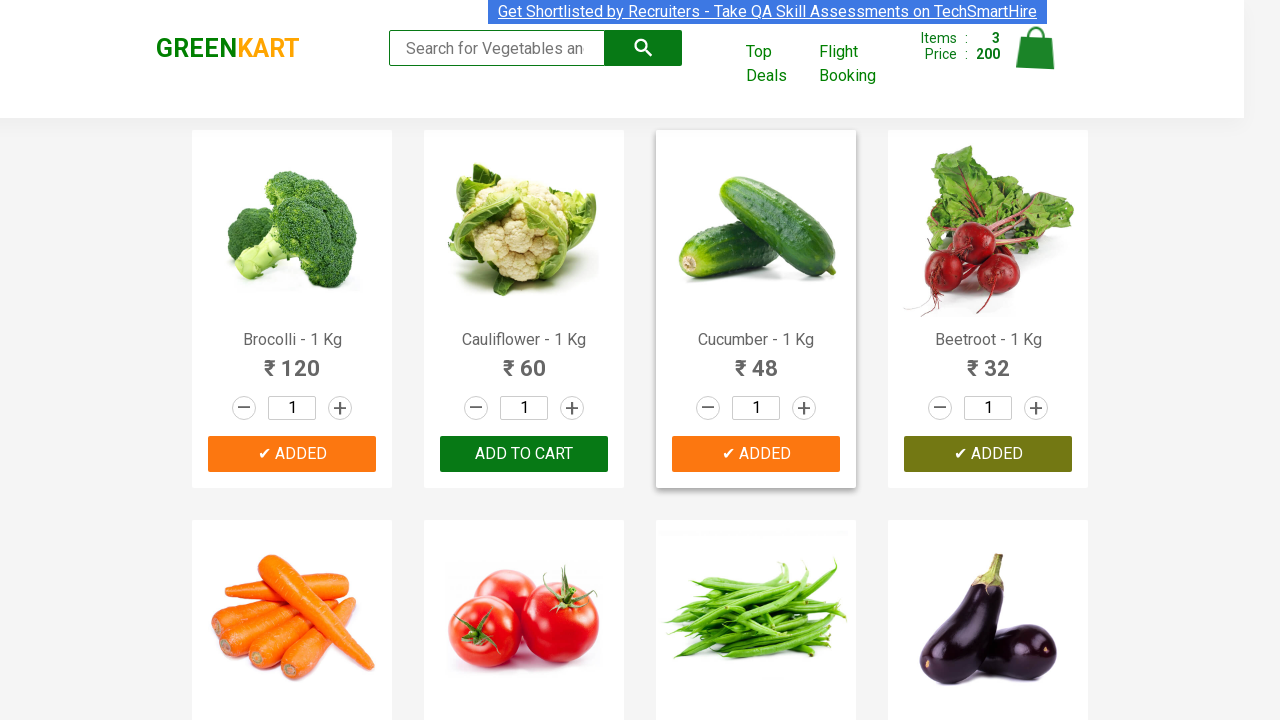

Clicked on the cart icon to view cart at (1036, 48) on img[alt='Cart']
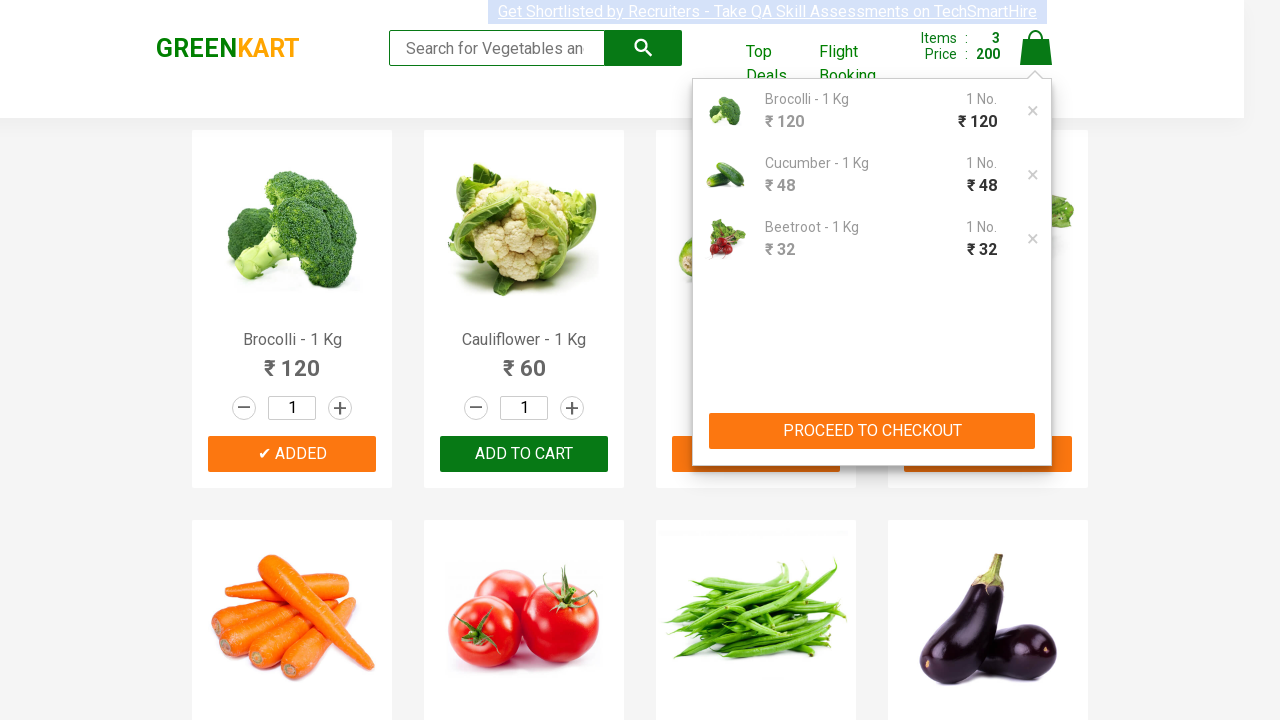

Clicked Proceed to Checkout button at (872, 431) on xpath=//button[contains(text(),'PROCEED TO CHECKOUT')]
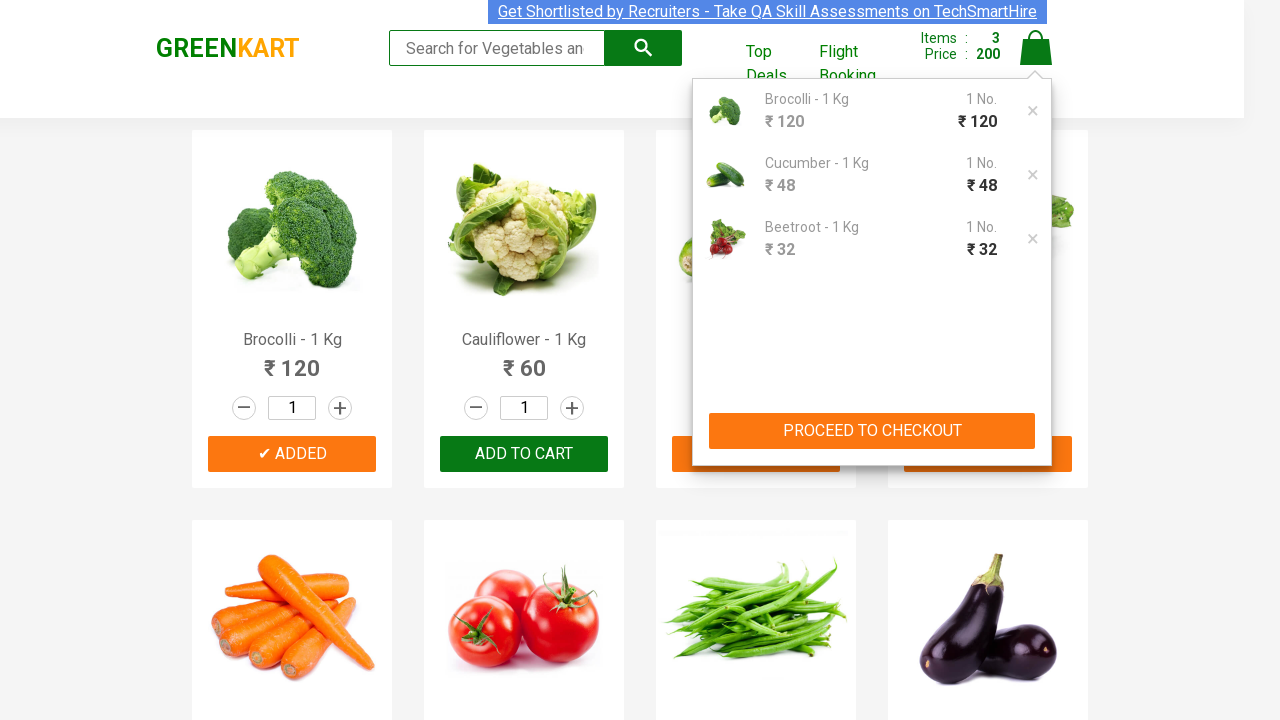

Entered promo code 'rahulshettyacademy' on .promoCode
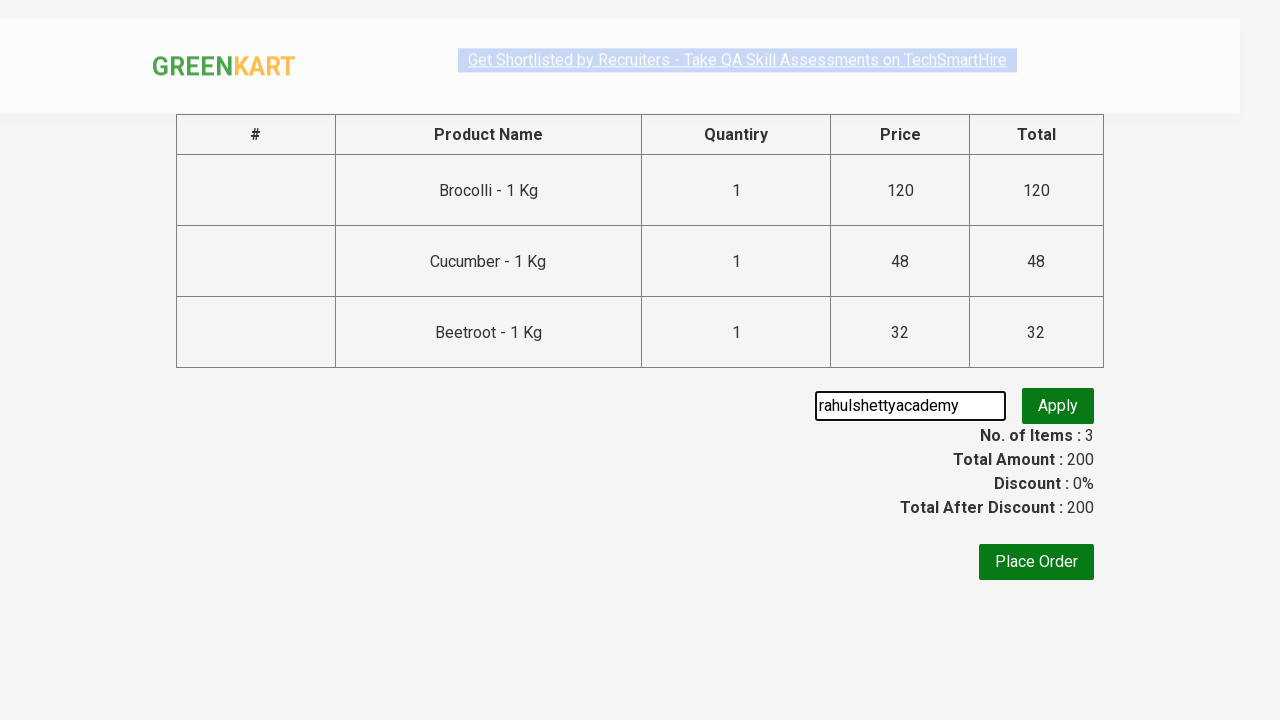

Clicked Apply button to apply the promo code at (1058, 421) on .promoBtn
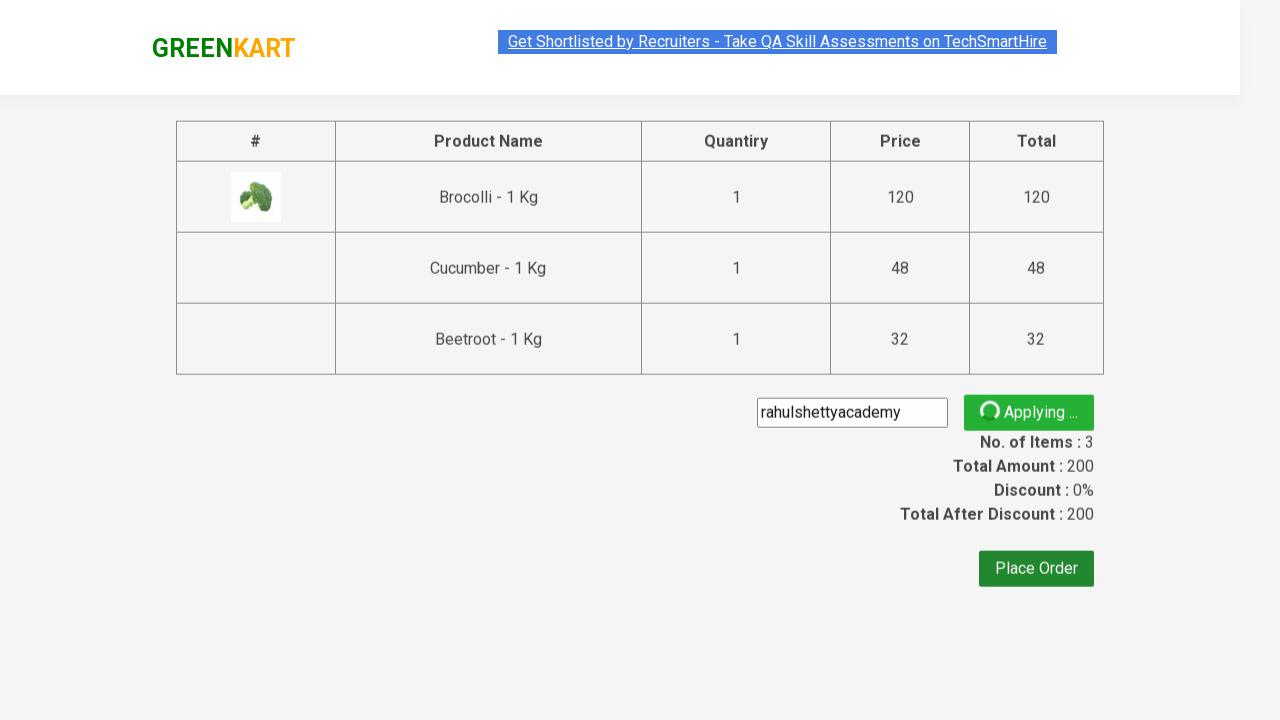

Promo code was successfully applied and discount info displayed
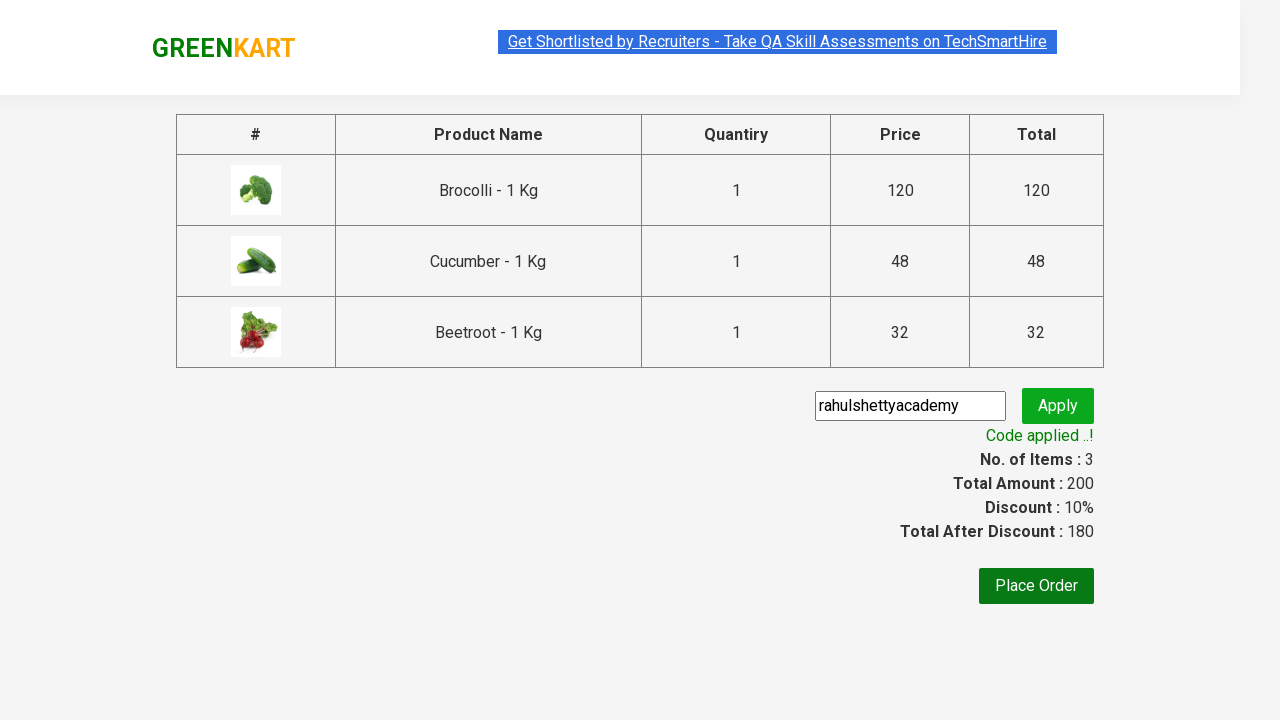

Clicked Place Order button to complete the purchase at (1036, 586) on xpath=//button[contains(text(),'Place Order')]
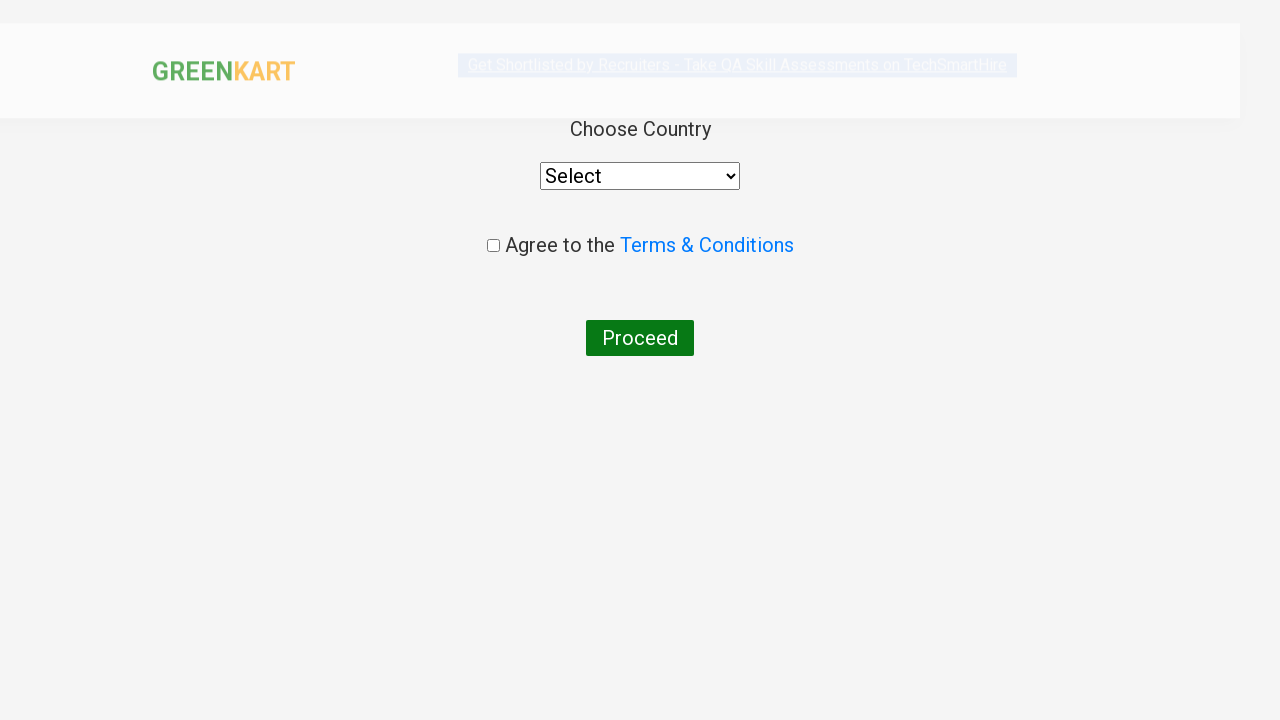

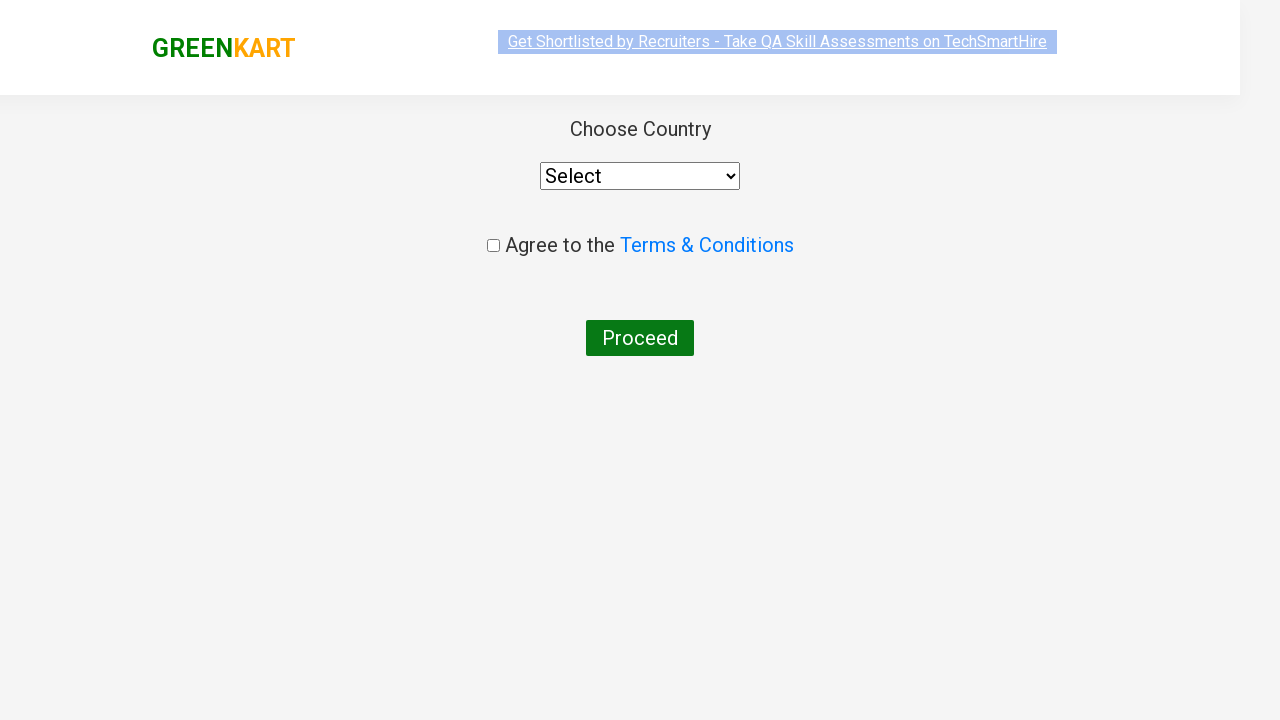